Navigates to ToolsQA website and scrolls down to a specific button element on the page

Starting URL: https://www.toolsqa.com/

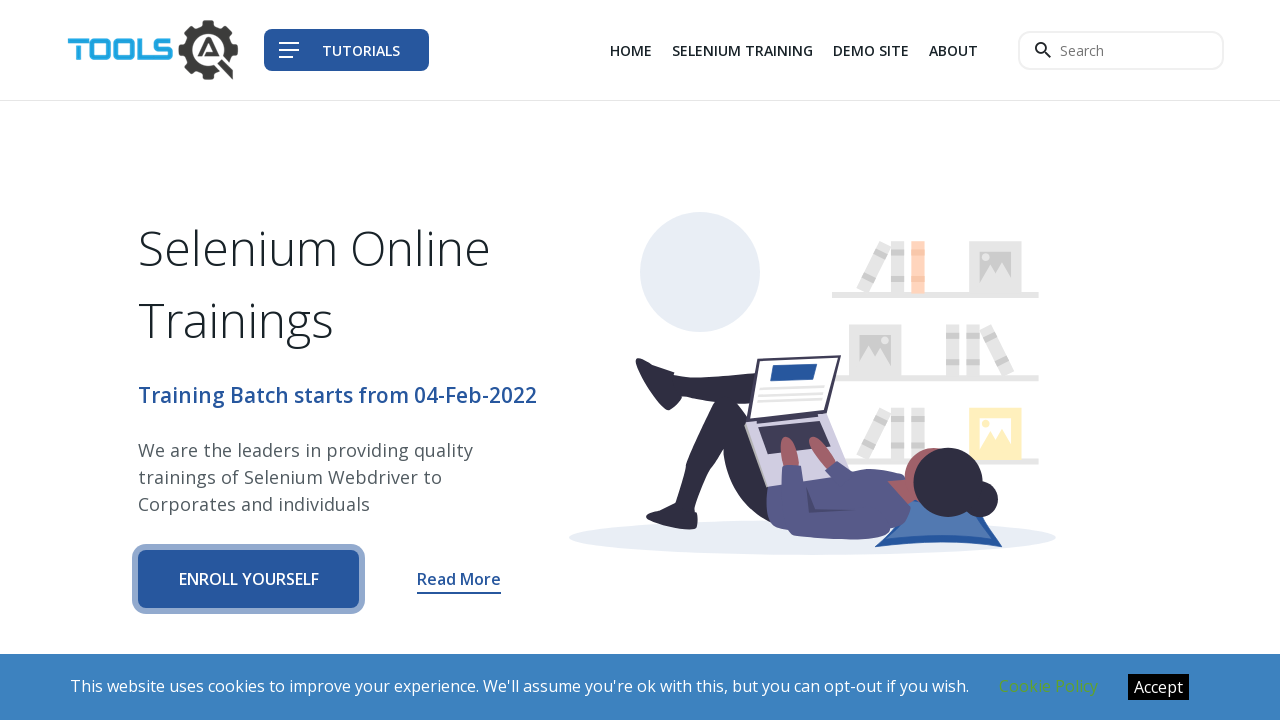

Located button element with XPath selector
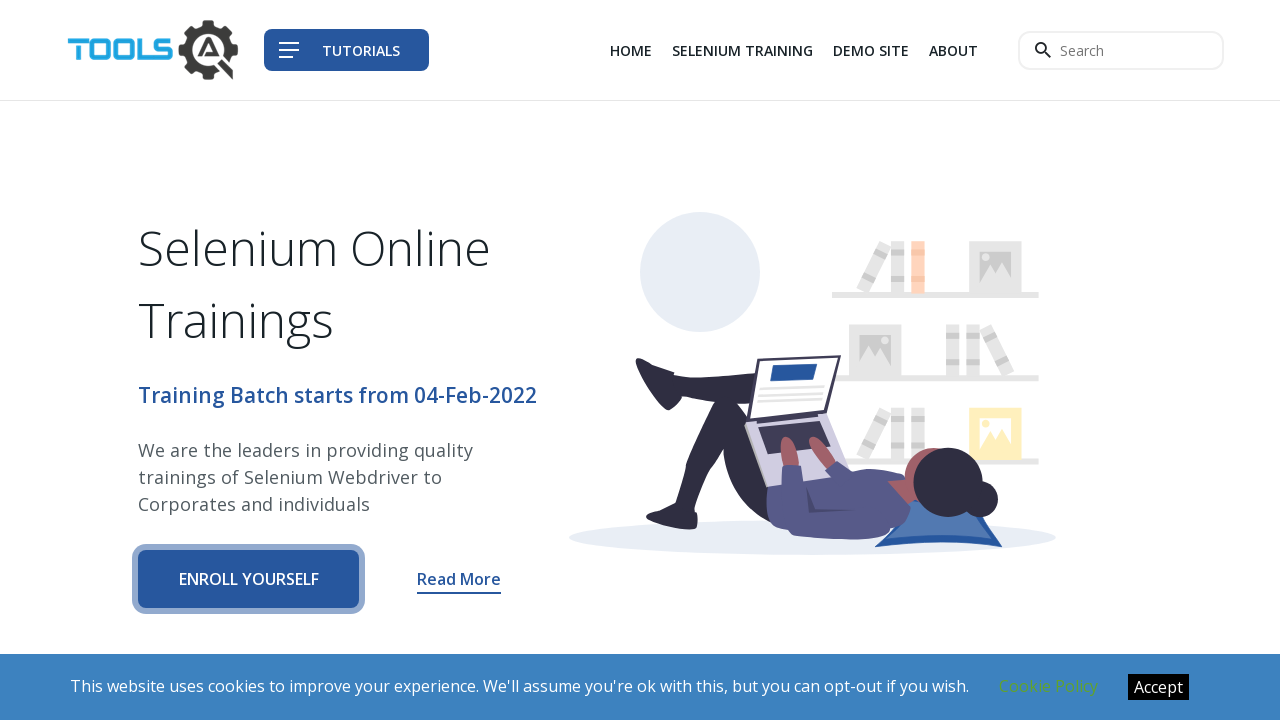

Scrolled down to button element
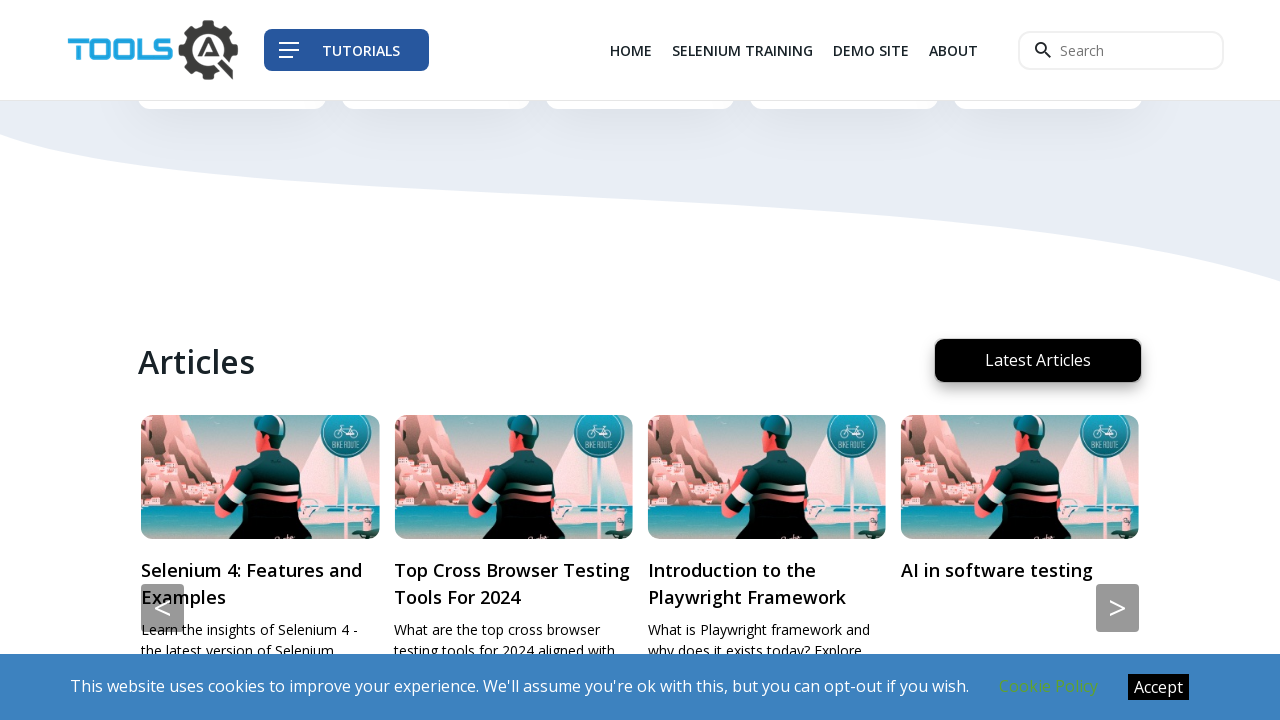

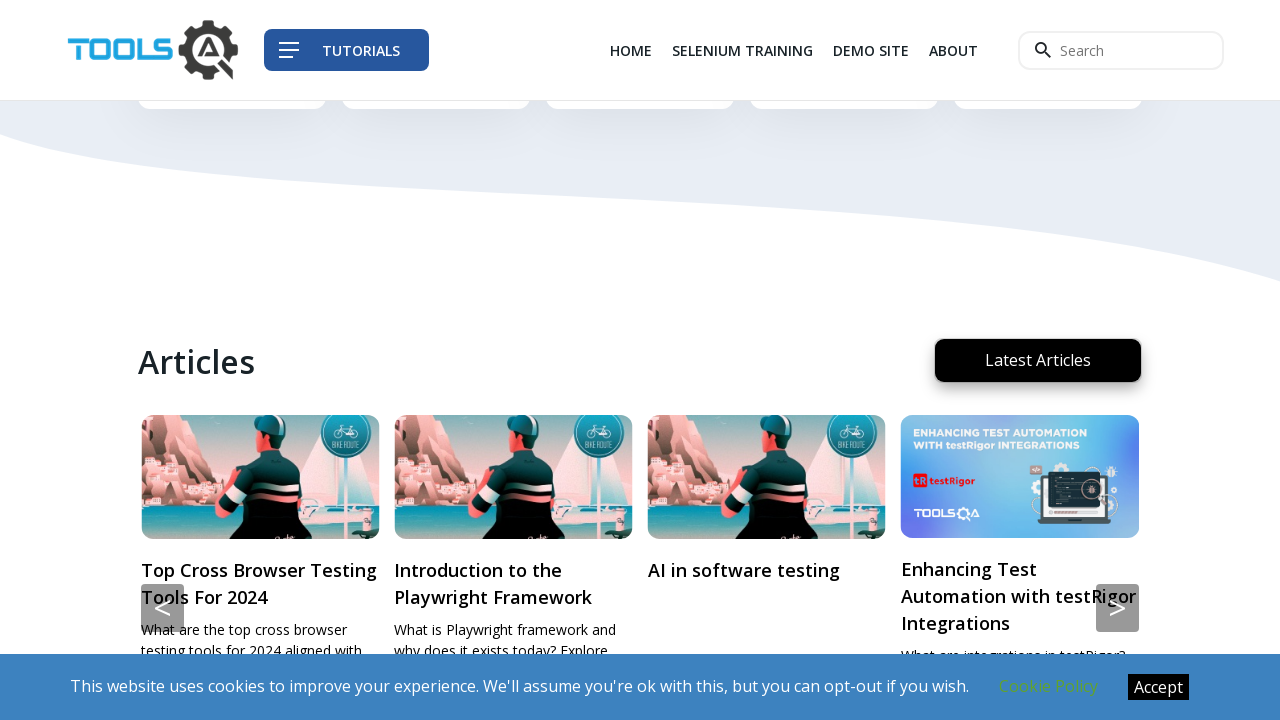